Tests dragging an element to a specific position on the page by offset

Starting URL: https://demoqa.com/dragabble

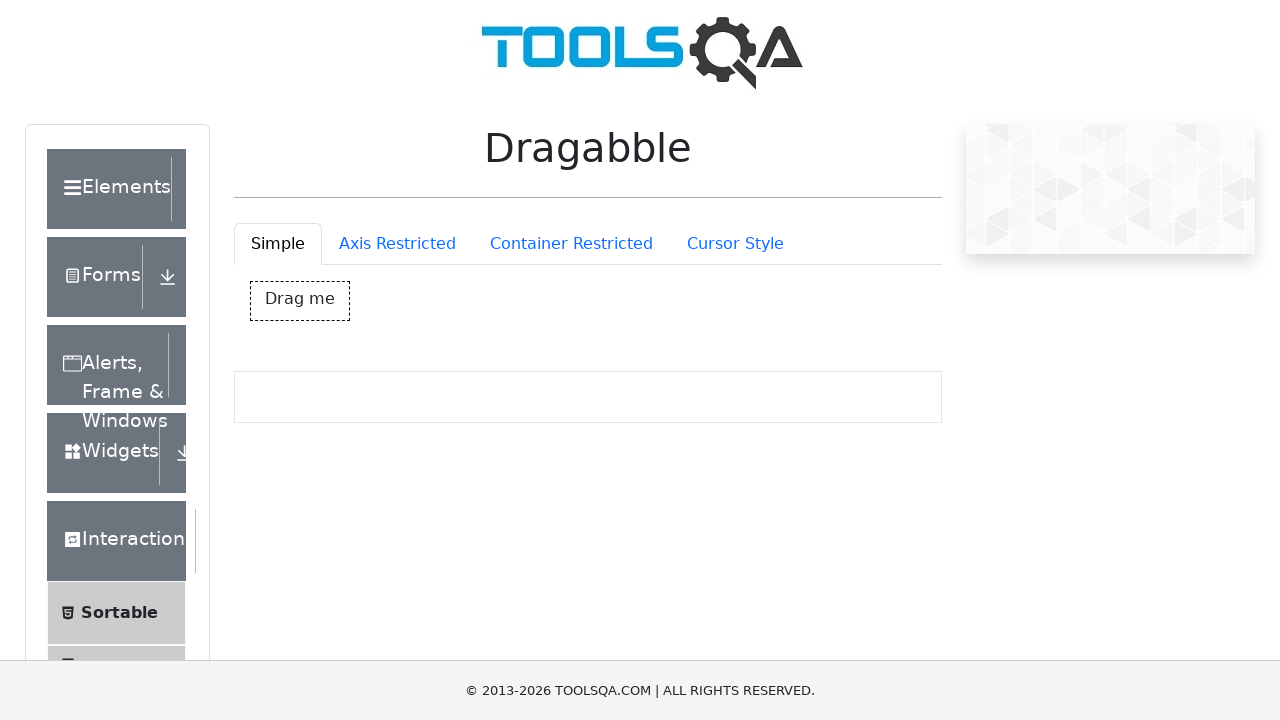

Located draggable element with id 'dragBox'
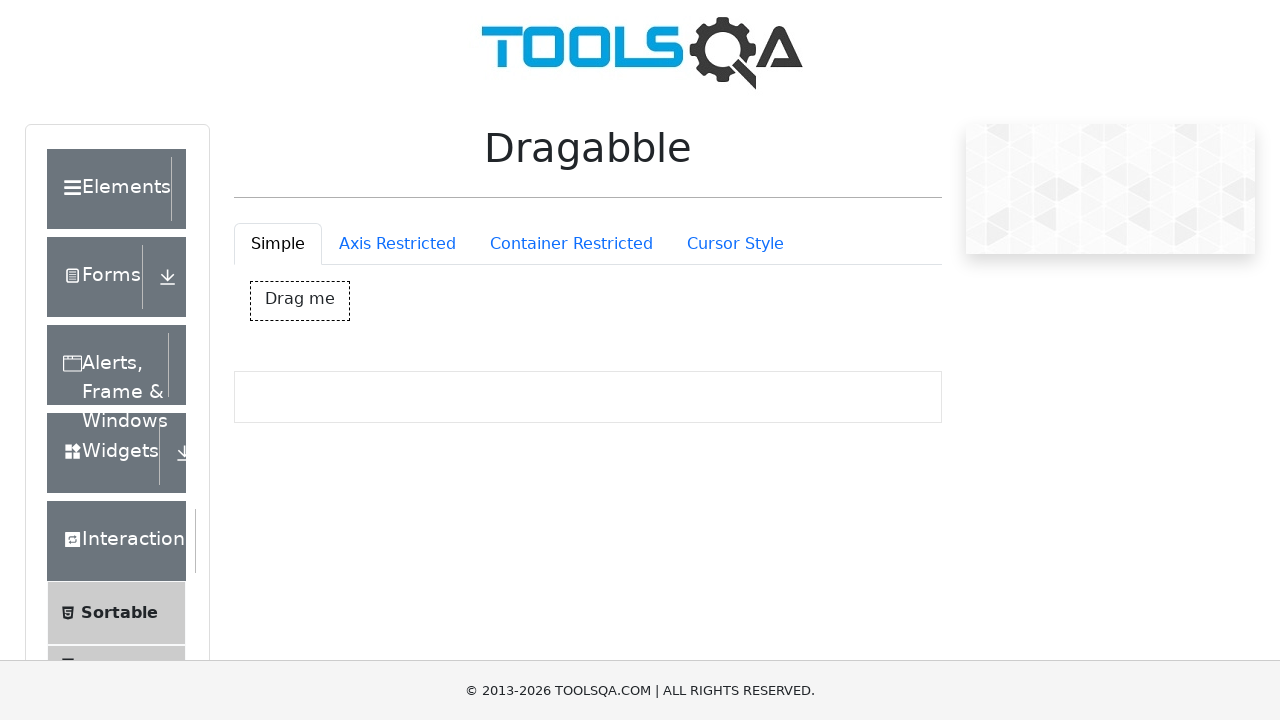

Retrieved bounding box of draggable element
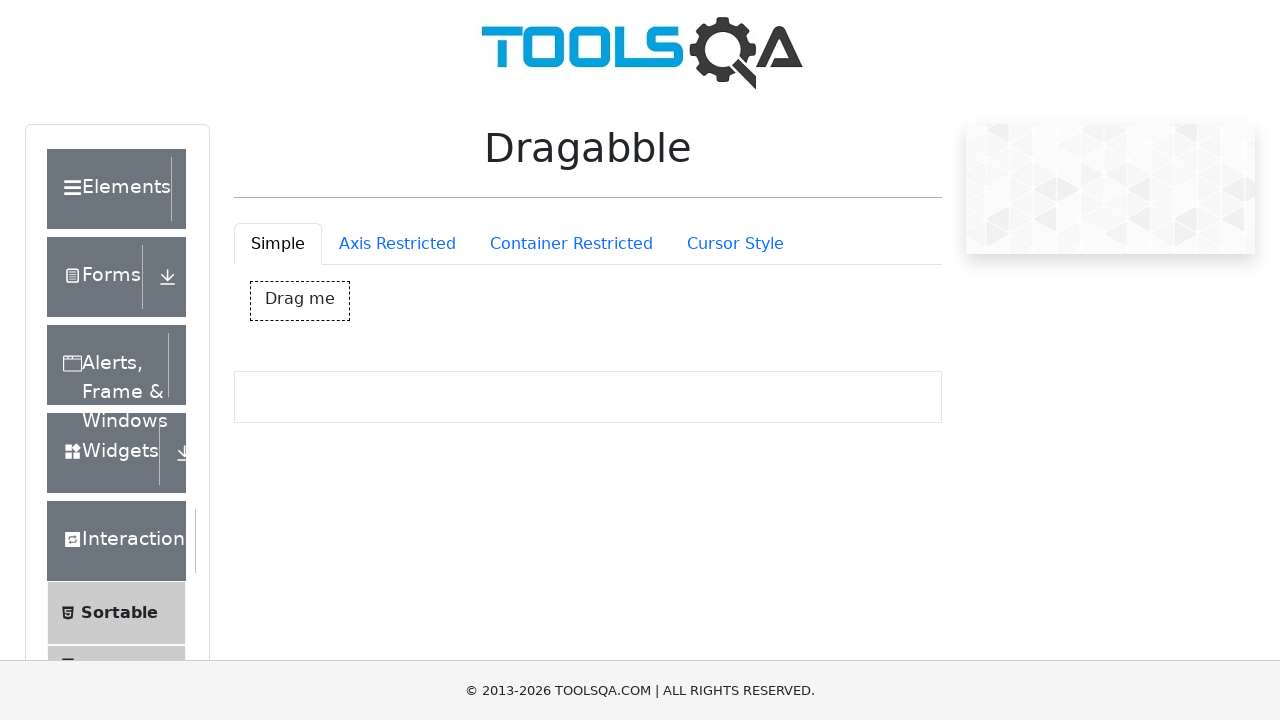

Moved mouse to center of draggable element at (300, 301)
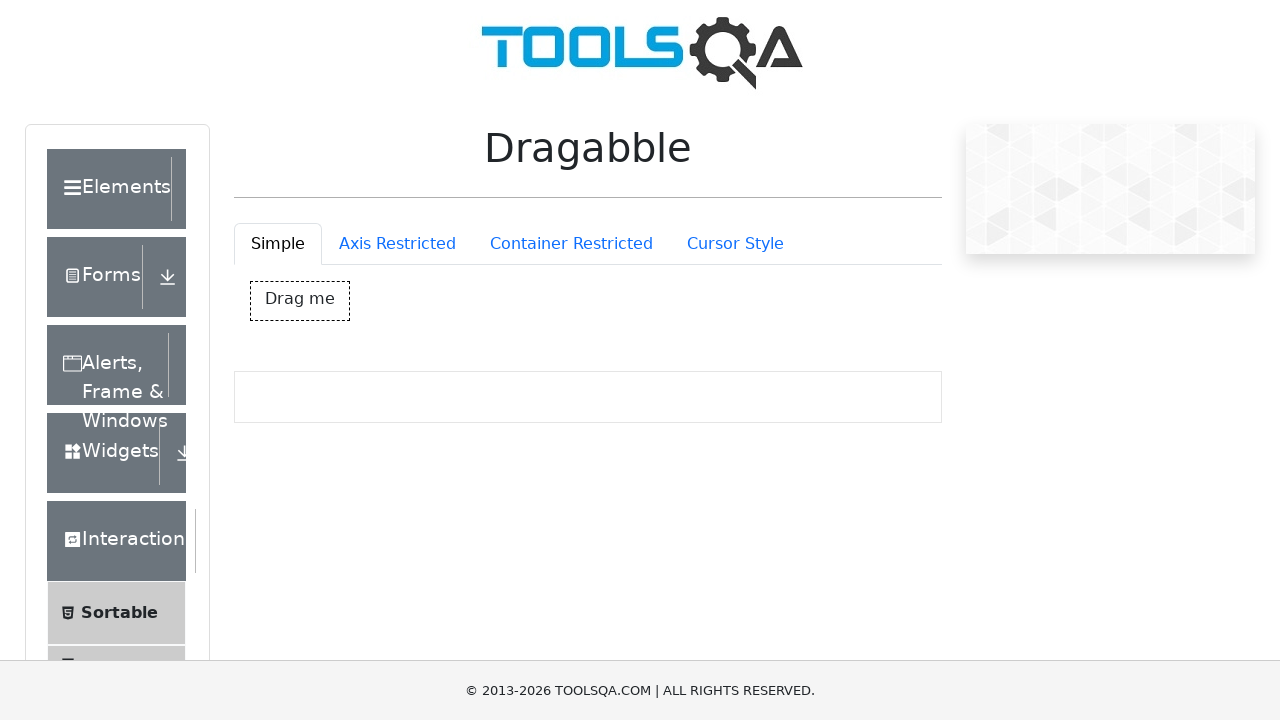

Pressed mouse button down to start drag at (300, 301)
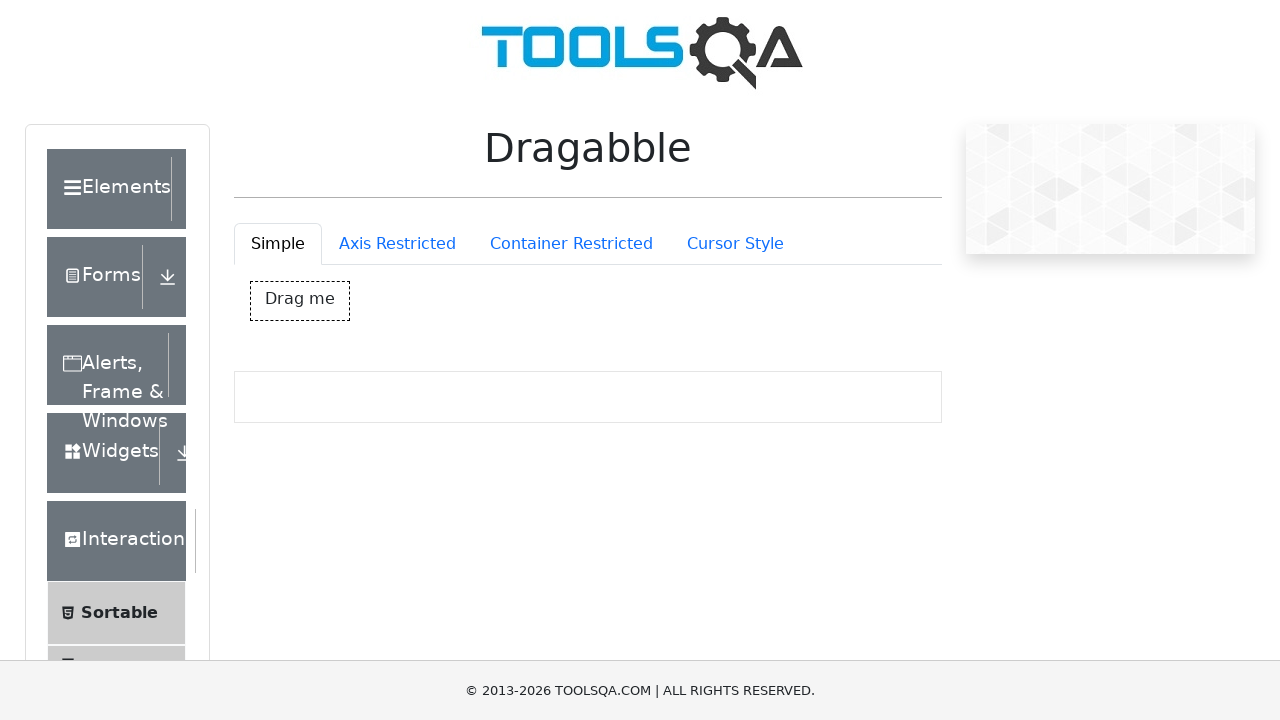

Moved mouse to target position (200, 200 offset from center) at (500, 501)
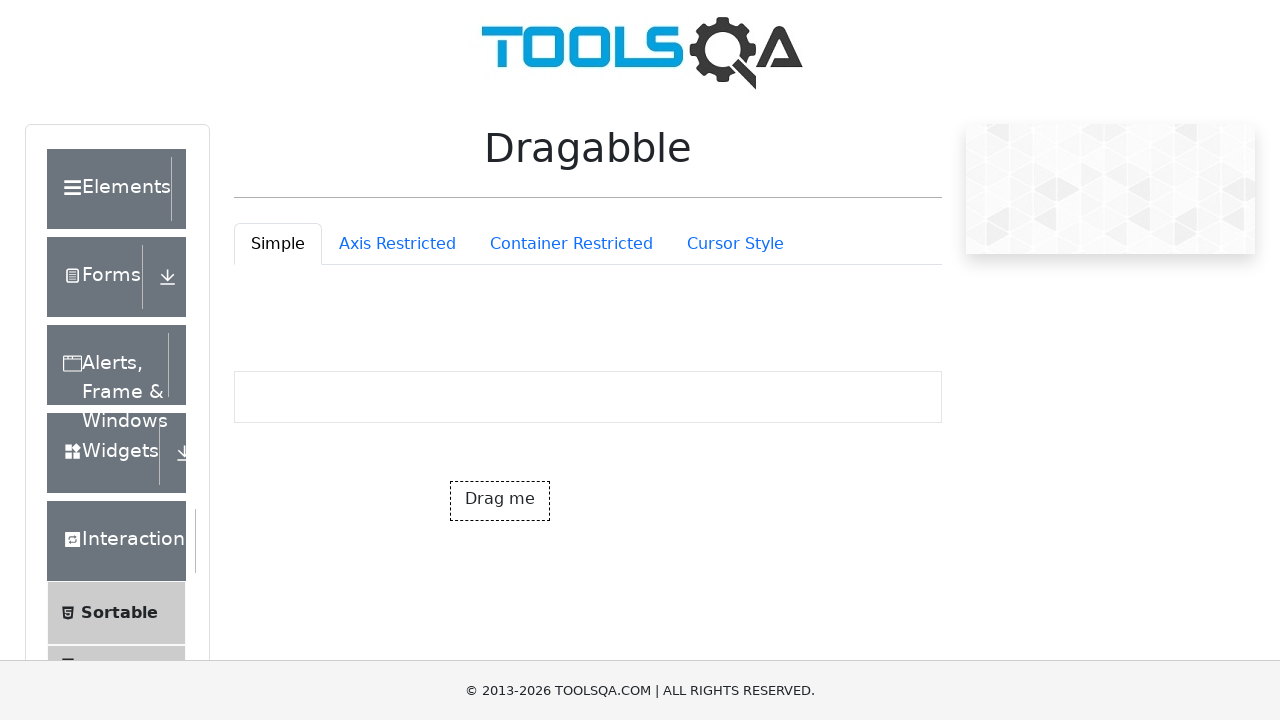

Released mouse button to complete drag operation at (500, 501)
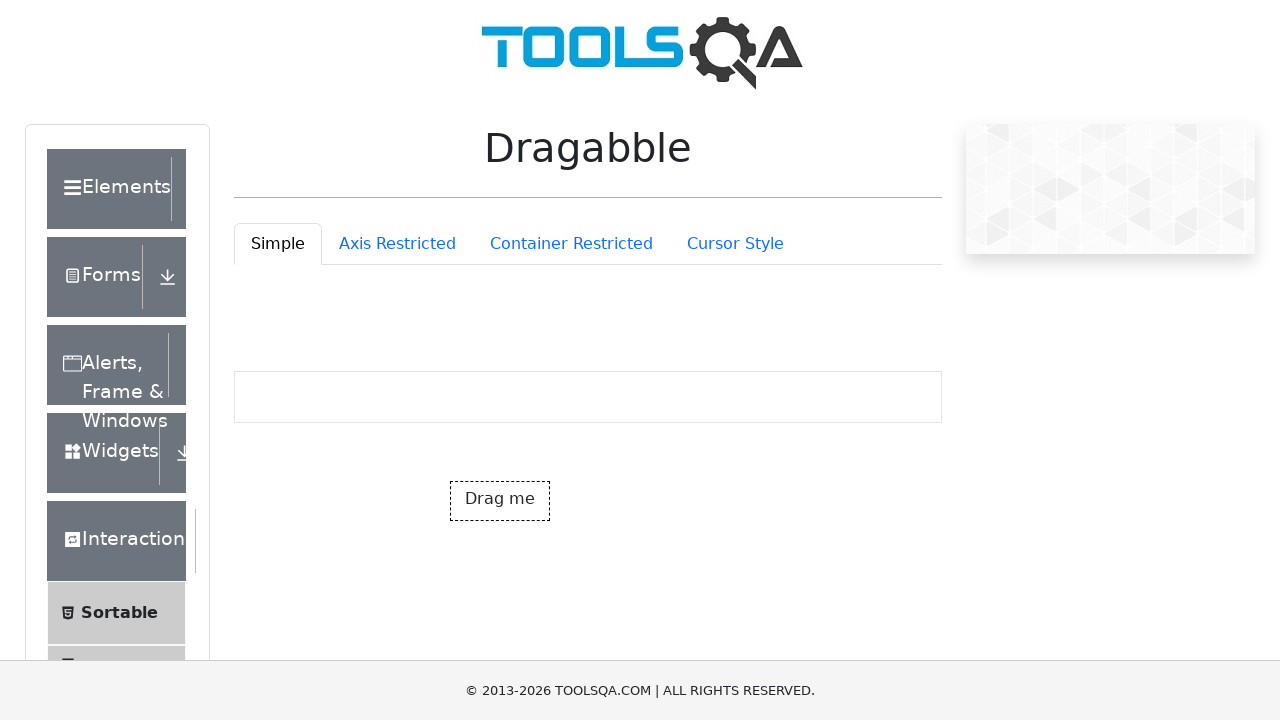

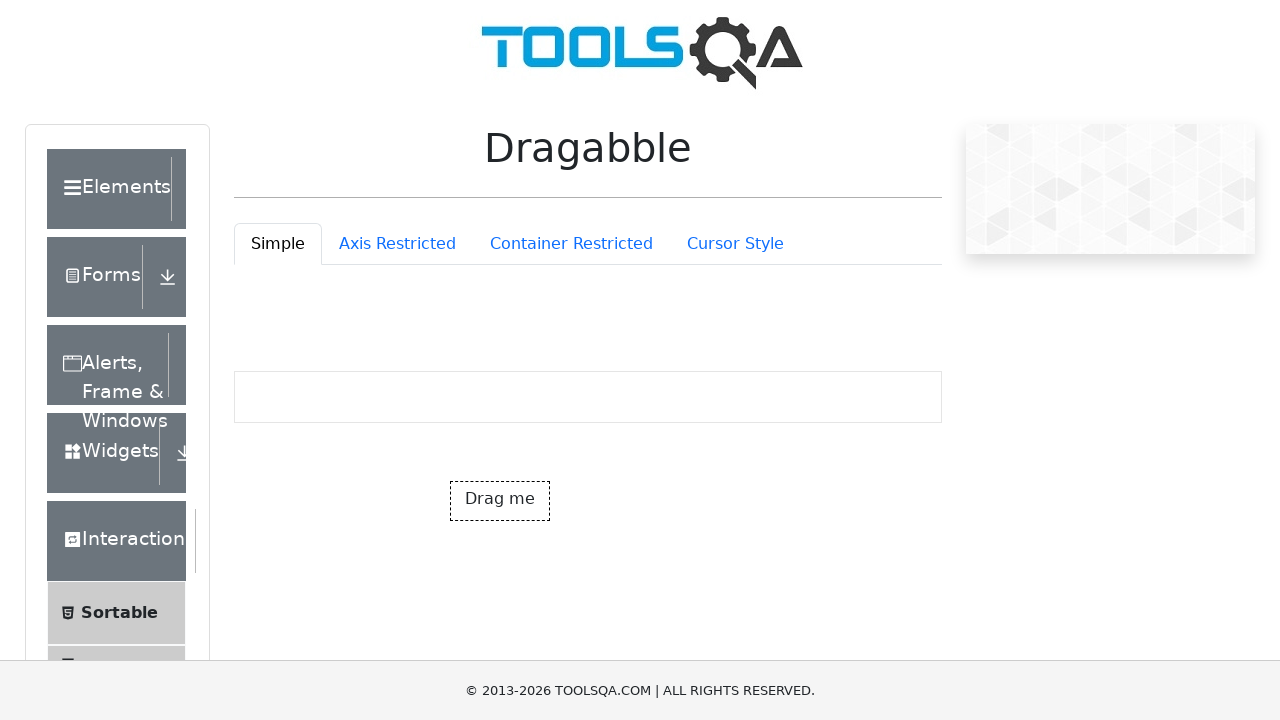